Tests that the manufacturer field accepts string input including numbers

Starting URL: https://carros-crud.vercel.app/

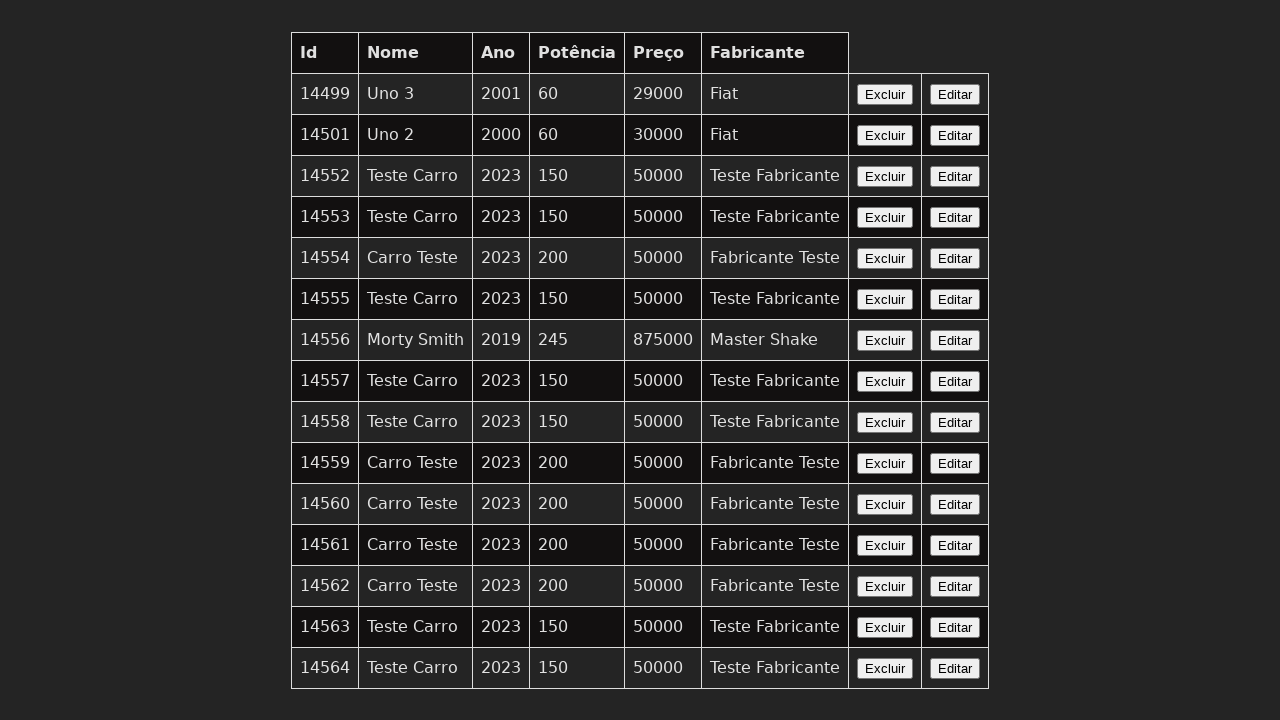

Filled manufacturer field with numeric characters '123' on input[name='fabricante']
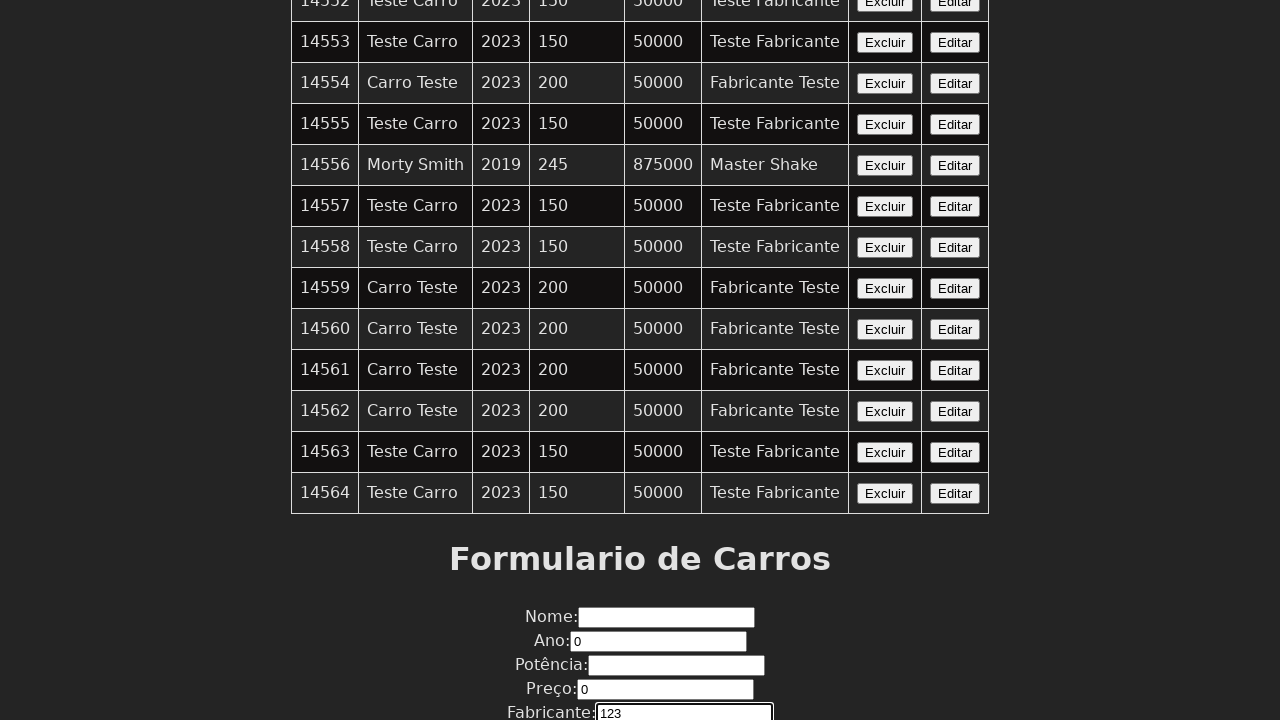

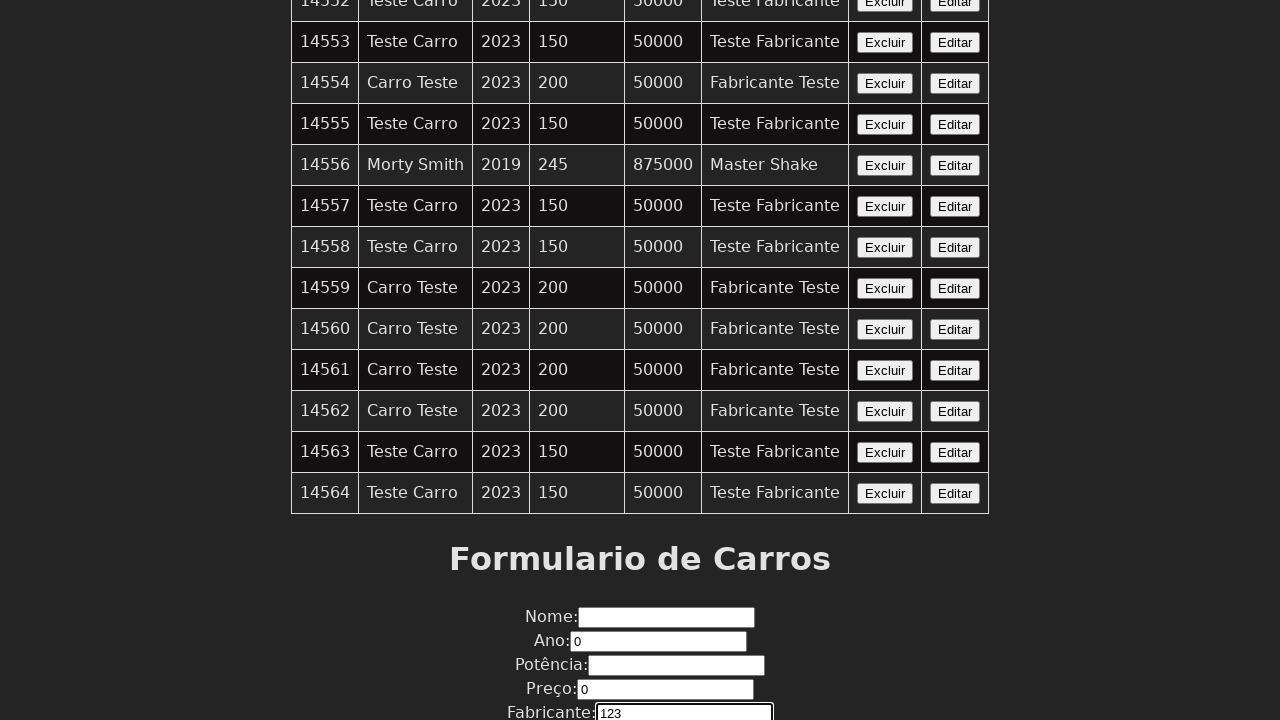